Tests the add/remove elements functionality by clicking Add Element button, verifying Delete button appears, clicking Delete, and verifying the page title remains visible

Starting URL: https://the-internet.herokuapp.com/add_remove_elements/

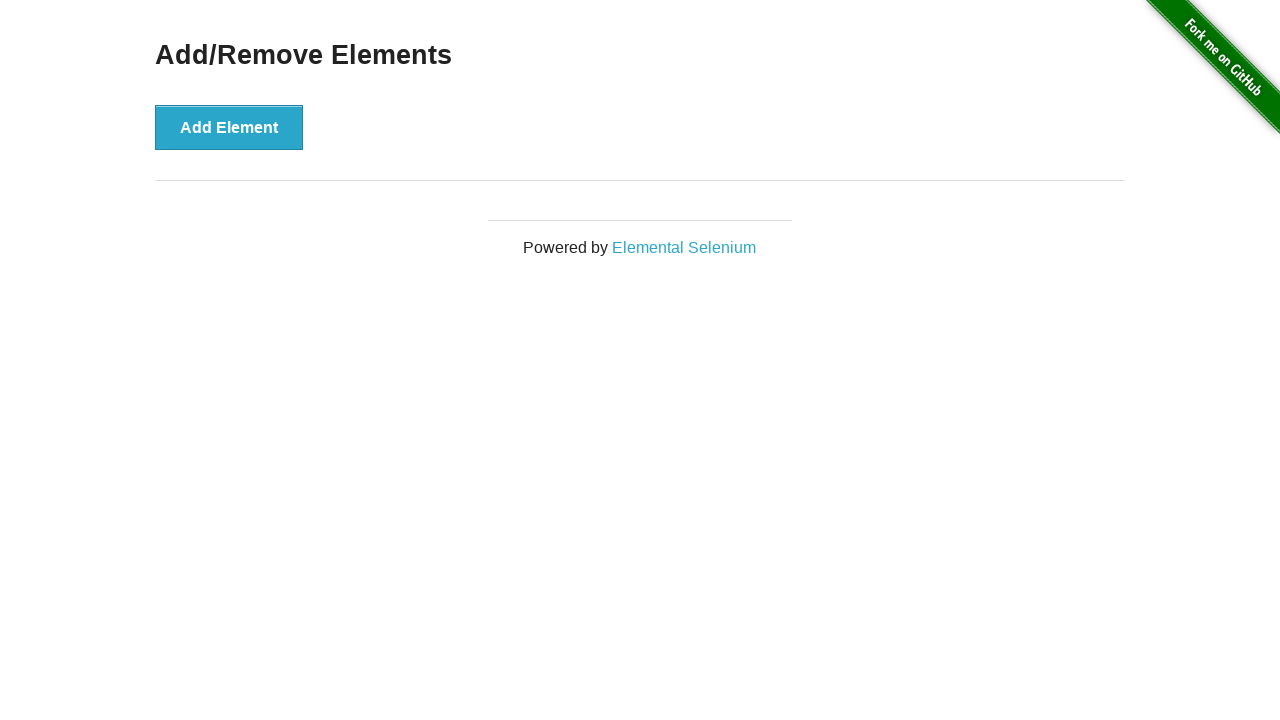

Clicked Add Element button at (229, 127) on button:has-text('Add Element')
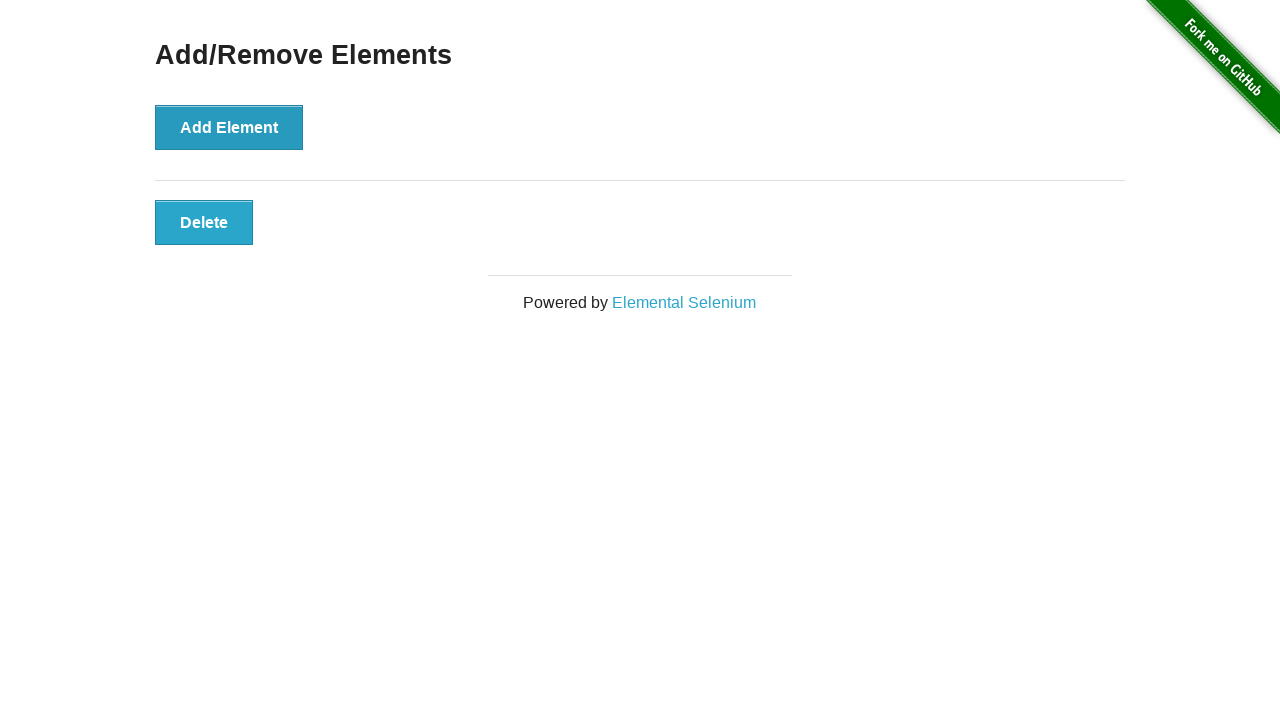

Delete button appeared after adding element
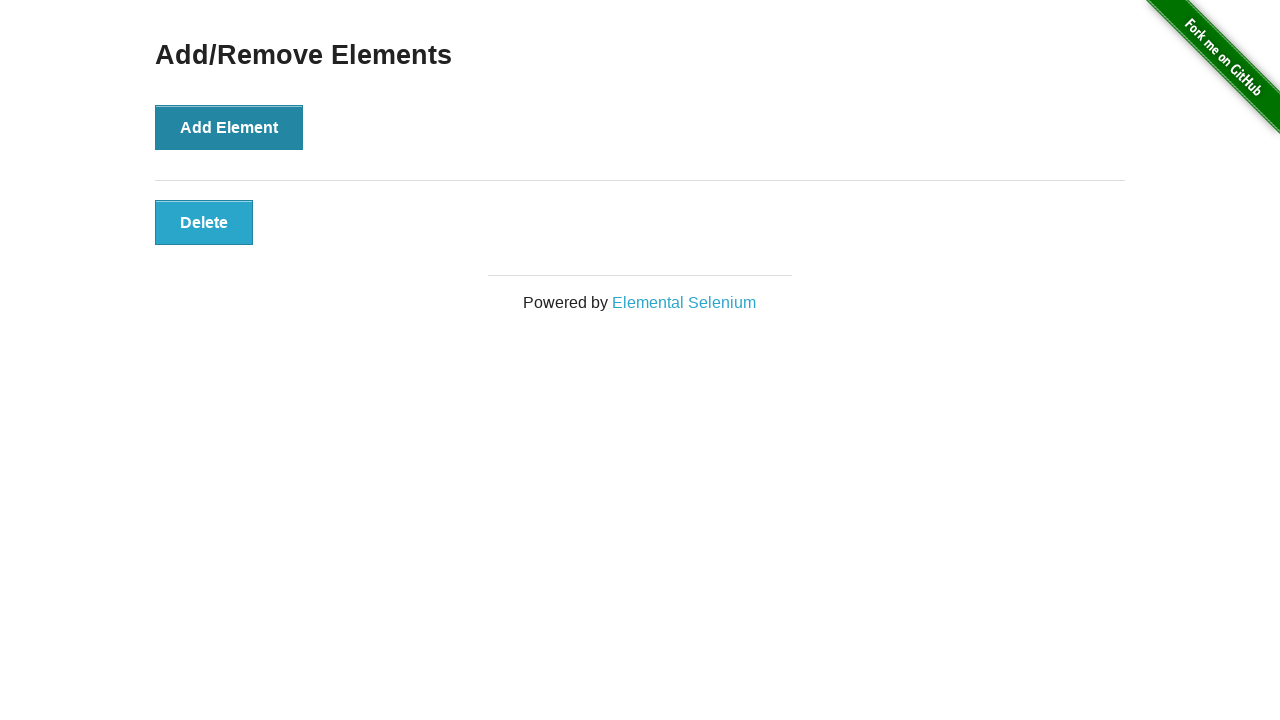

Clicked Delete button to remove element at (204, 222) on button.added-manually
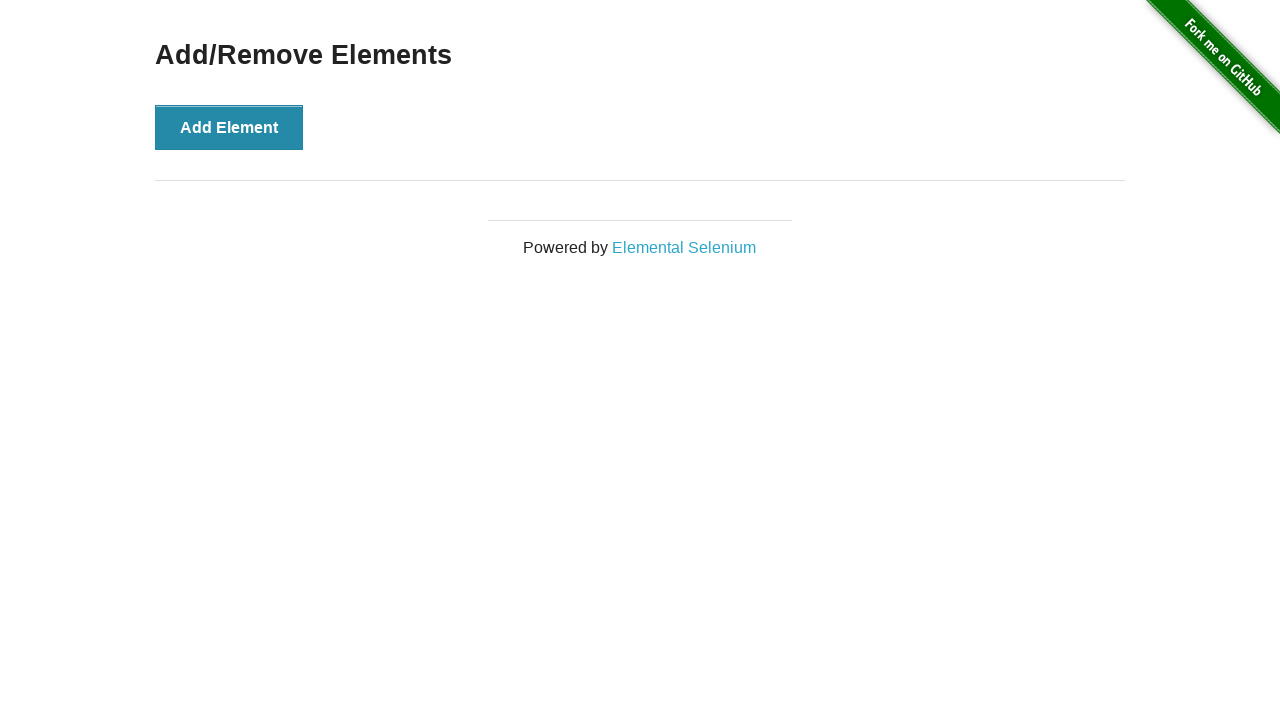

Verified 'Add/Remove Elements' heading is still visible after deletion
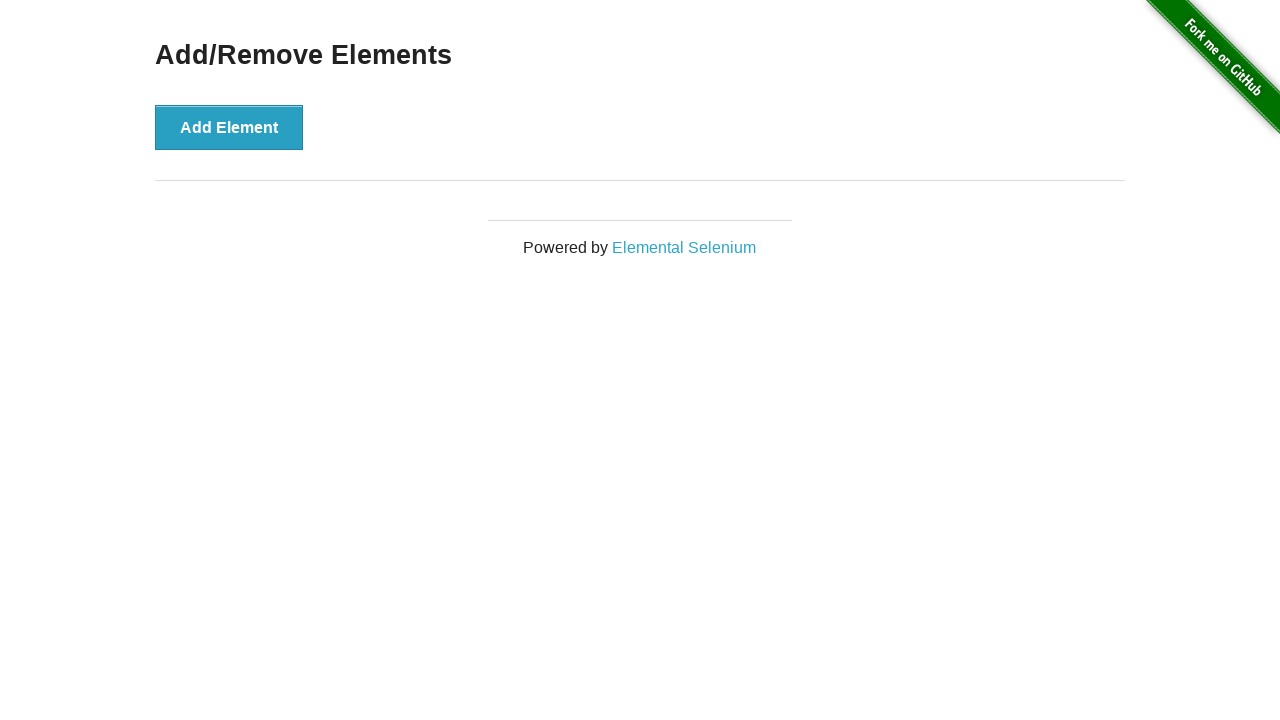

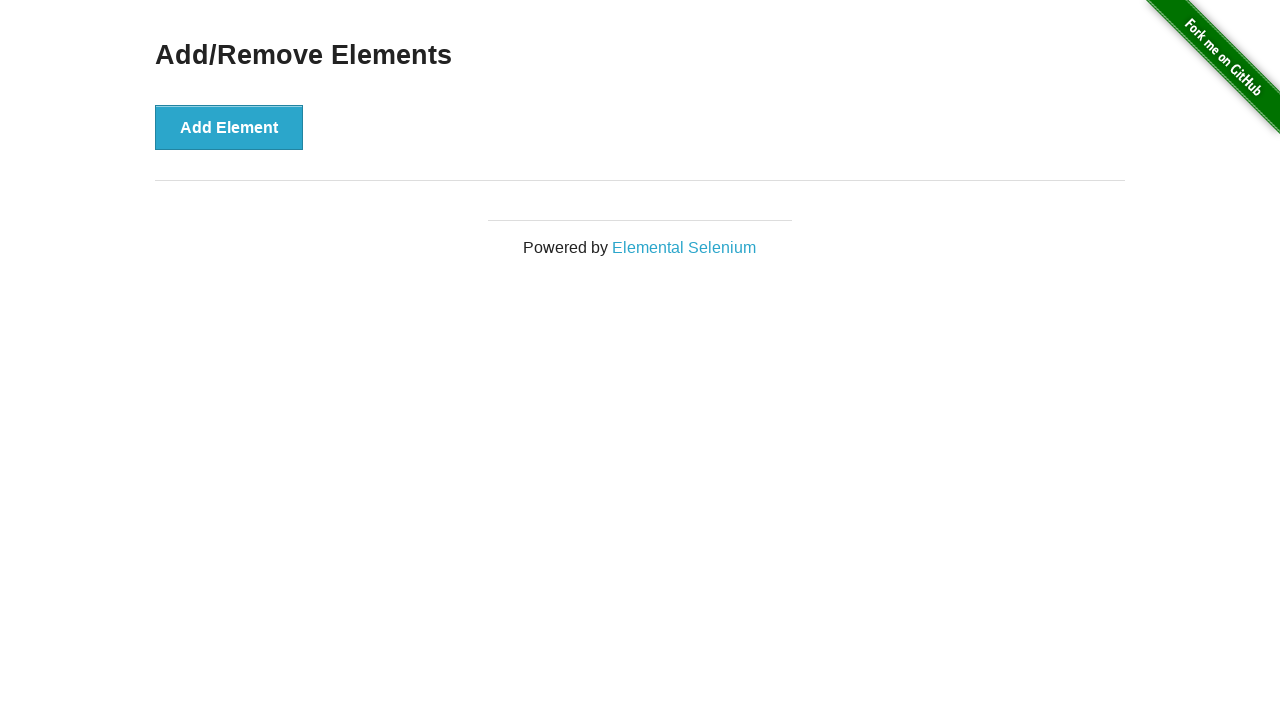